Tests key press event handling by sending an ENTER key press and verifying the page displays the correct result text

Starting URL: http://the-internet.herokuapp.com/key_presses

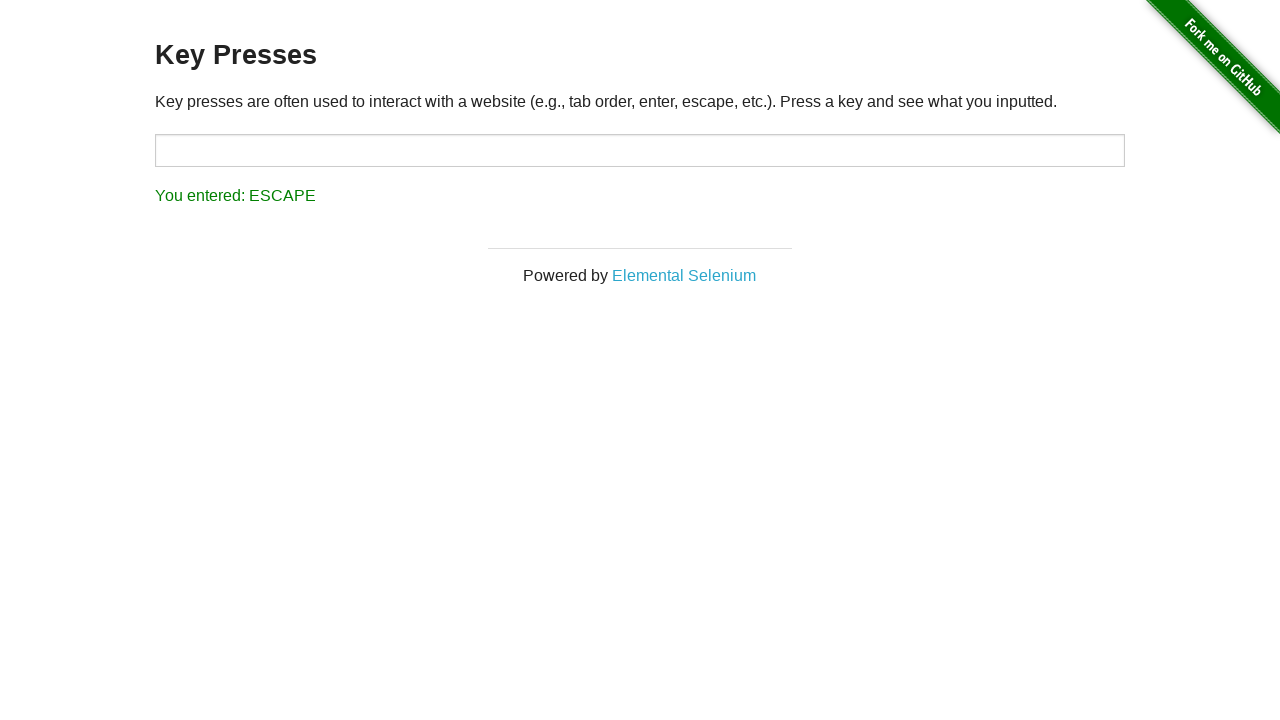

Navigated to key presses test page
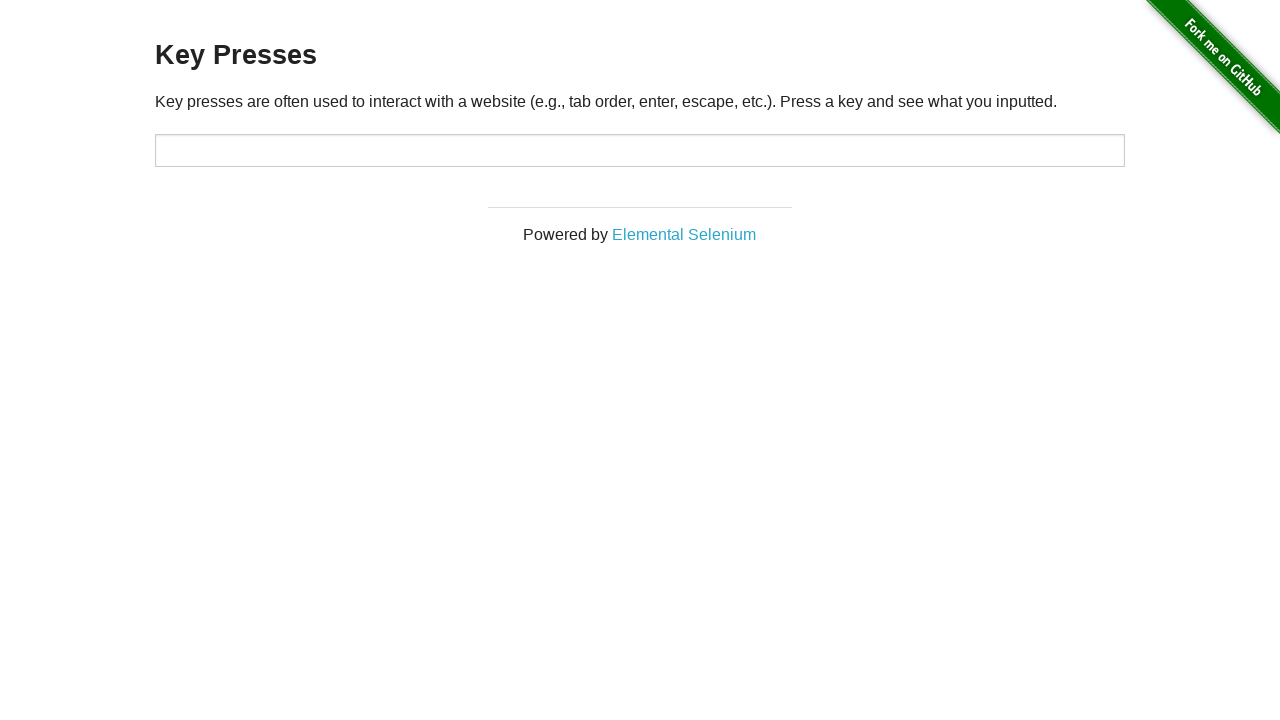

Sent ENTER key press to the page
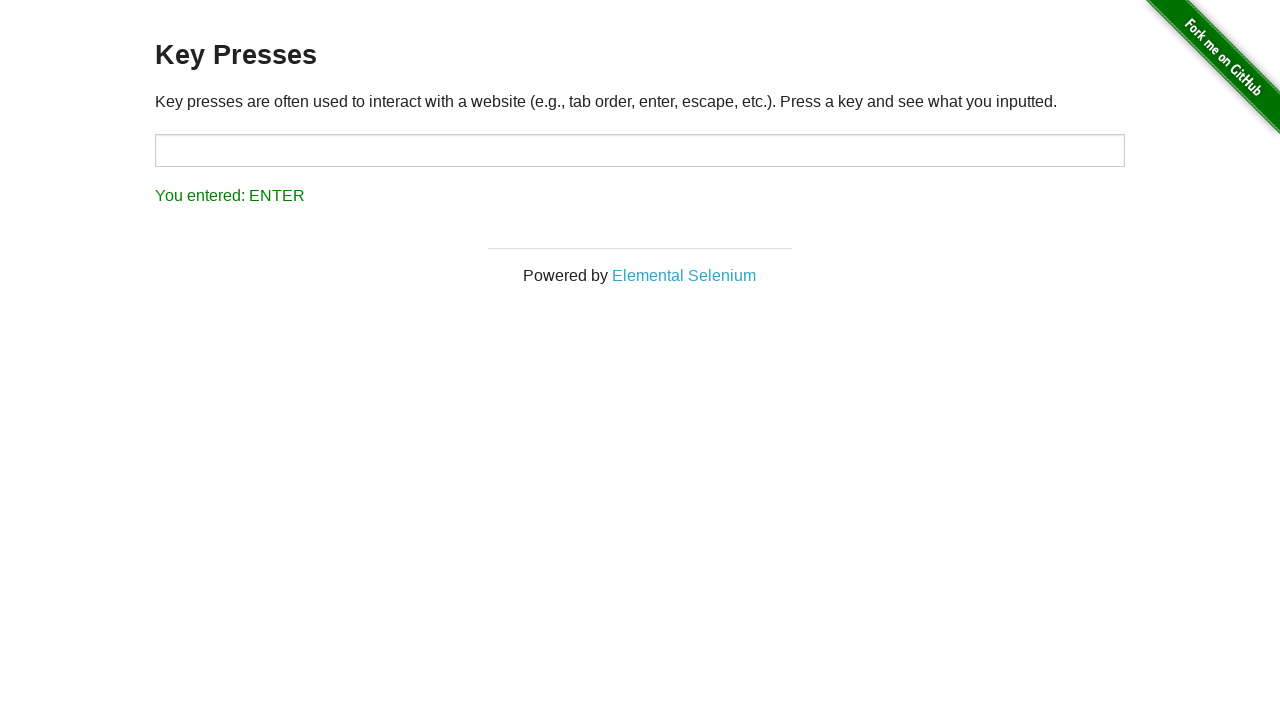

Located result element
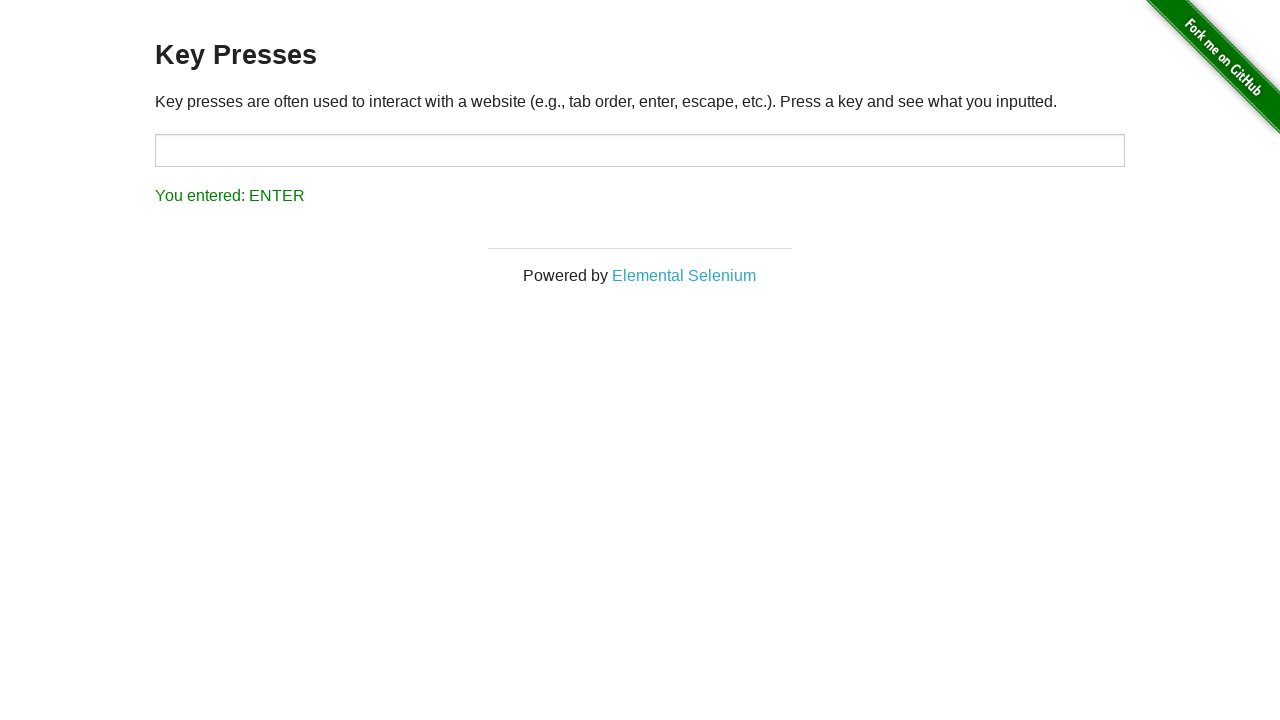

Retrieved result text content
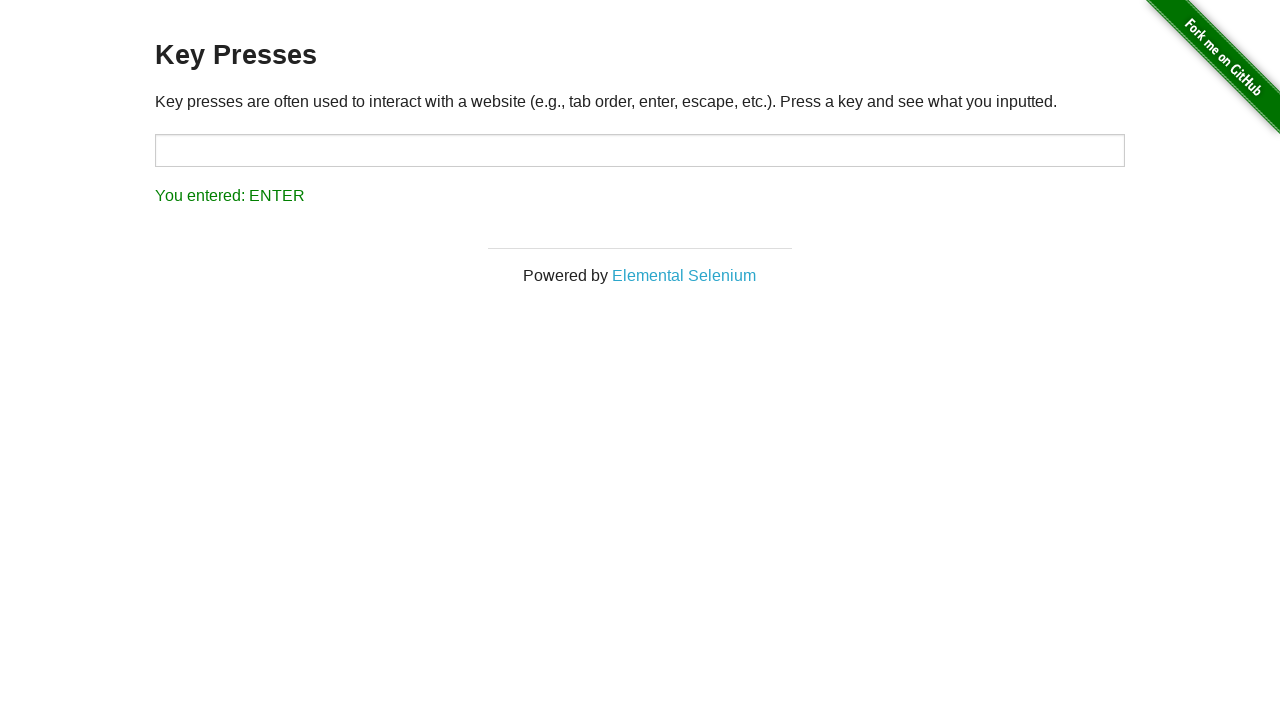

Verified result text matches expected 'You entered: ENTER'
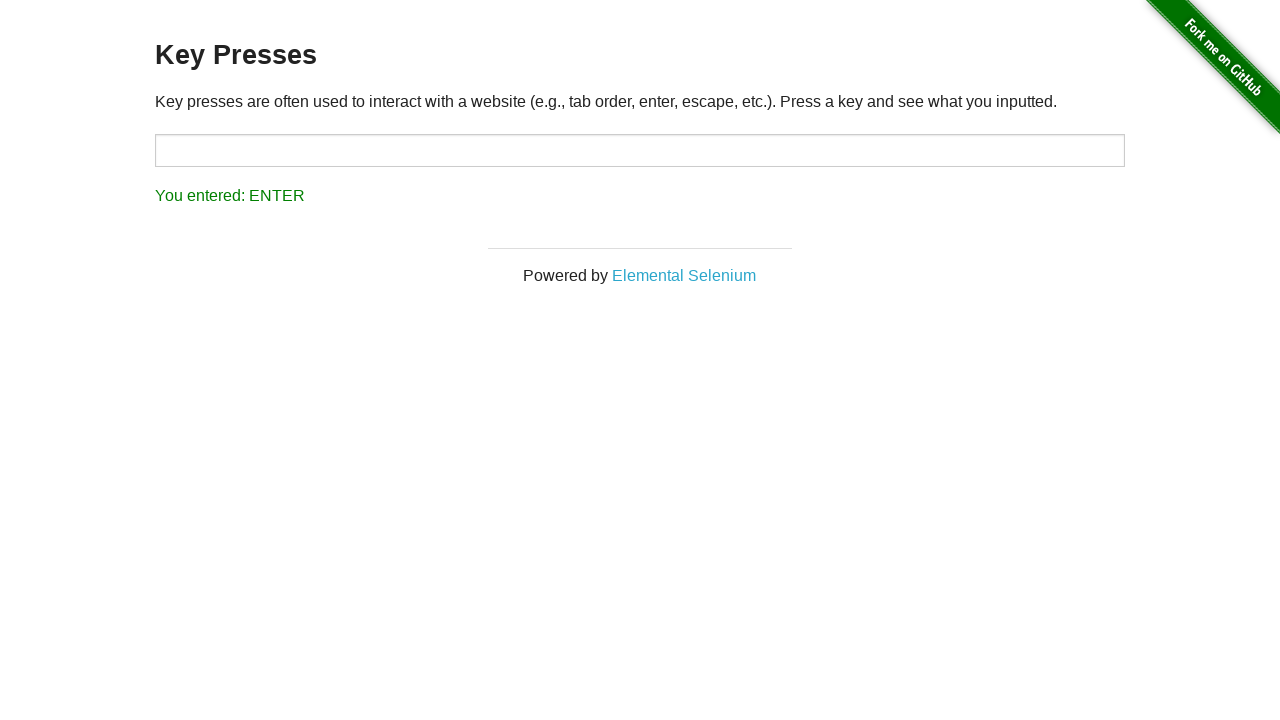

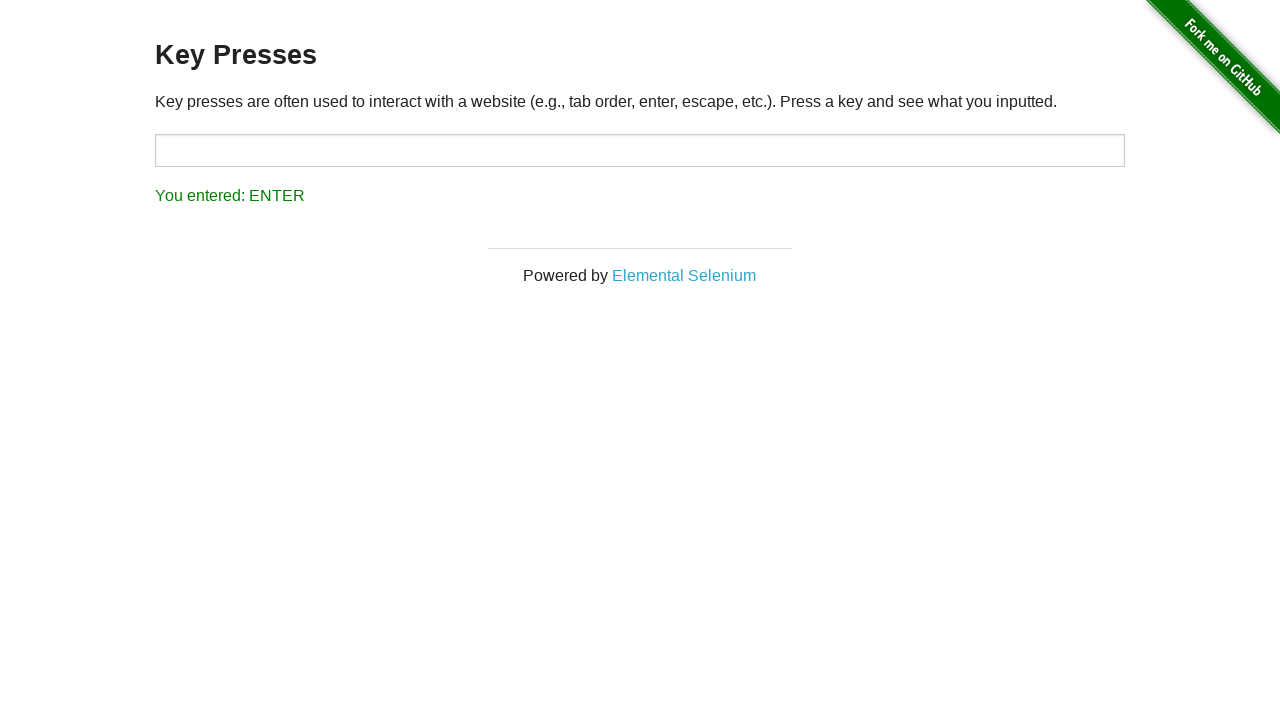